Tests navigation from the inputs page to the home page by clicking the Home link and verifying the page title

Starting URL: https://practice.cydeo.com/inputs

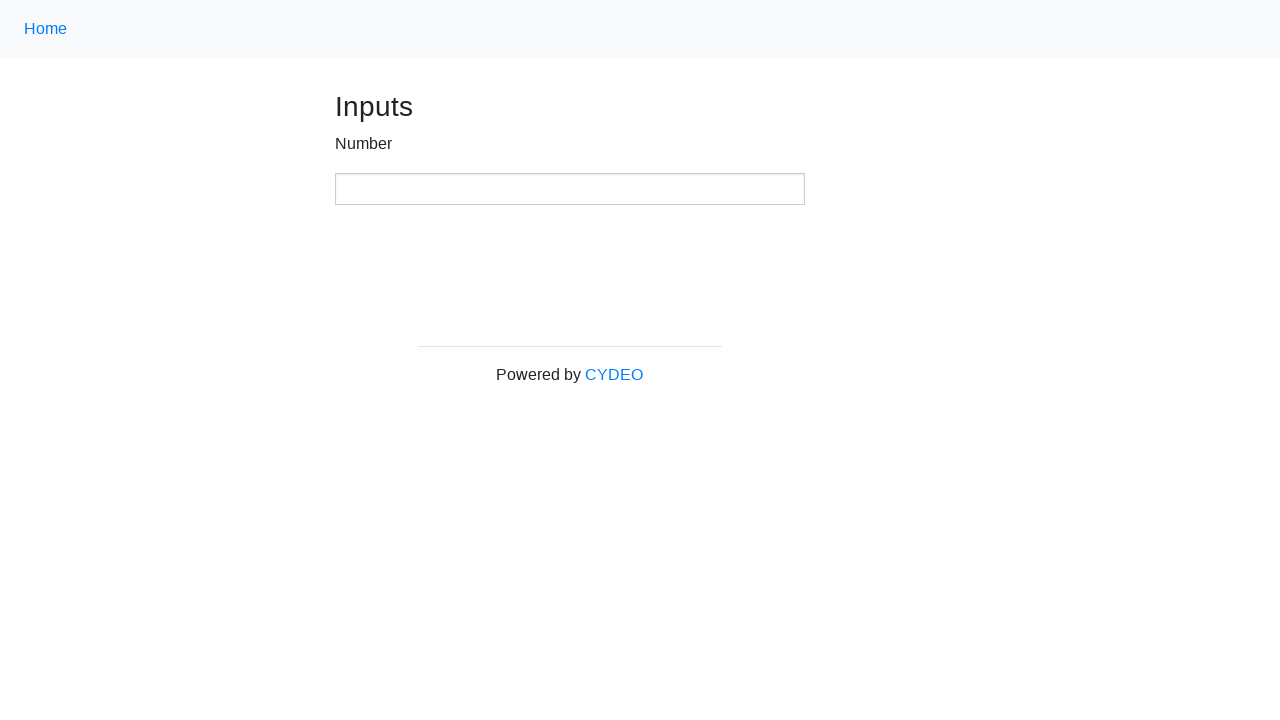

Clicked Home link with class 'nav-link' at (46, 29) on .nav-link
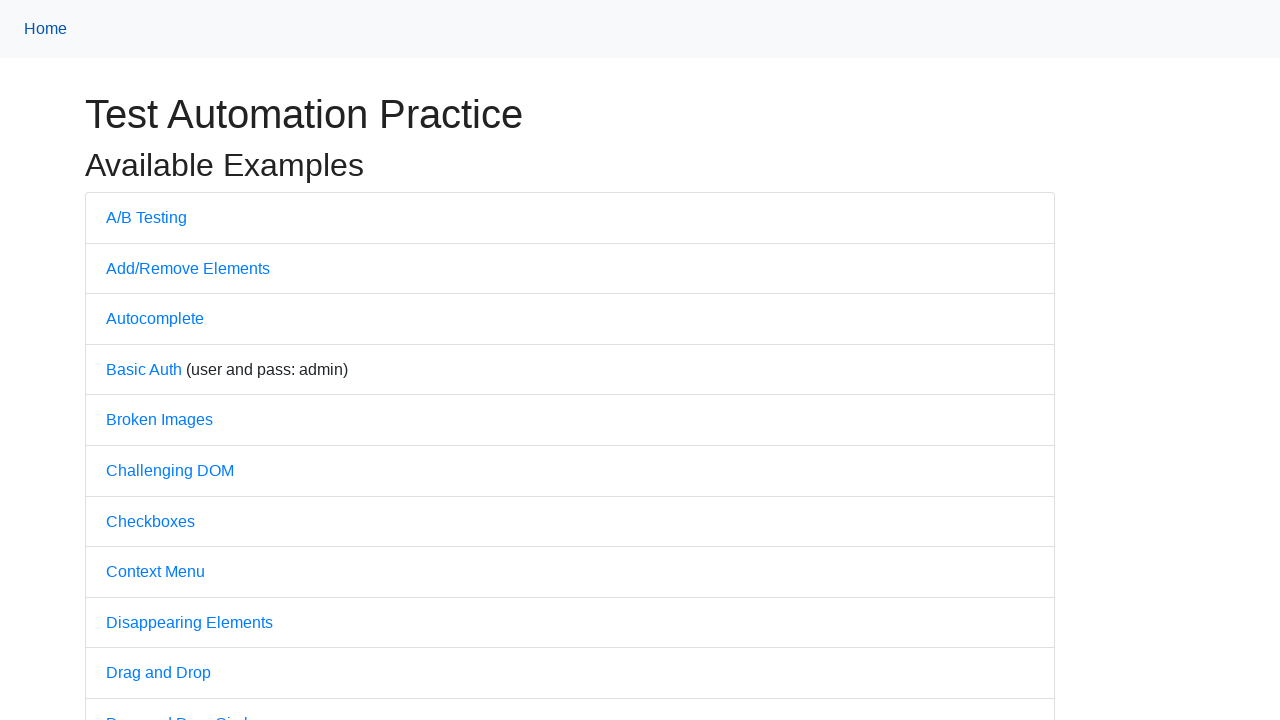

Page load state completed
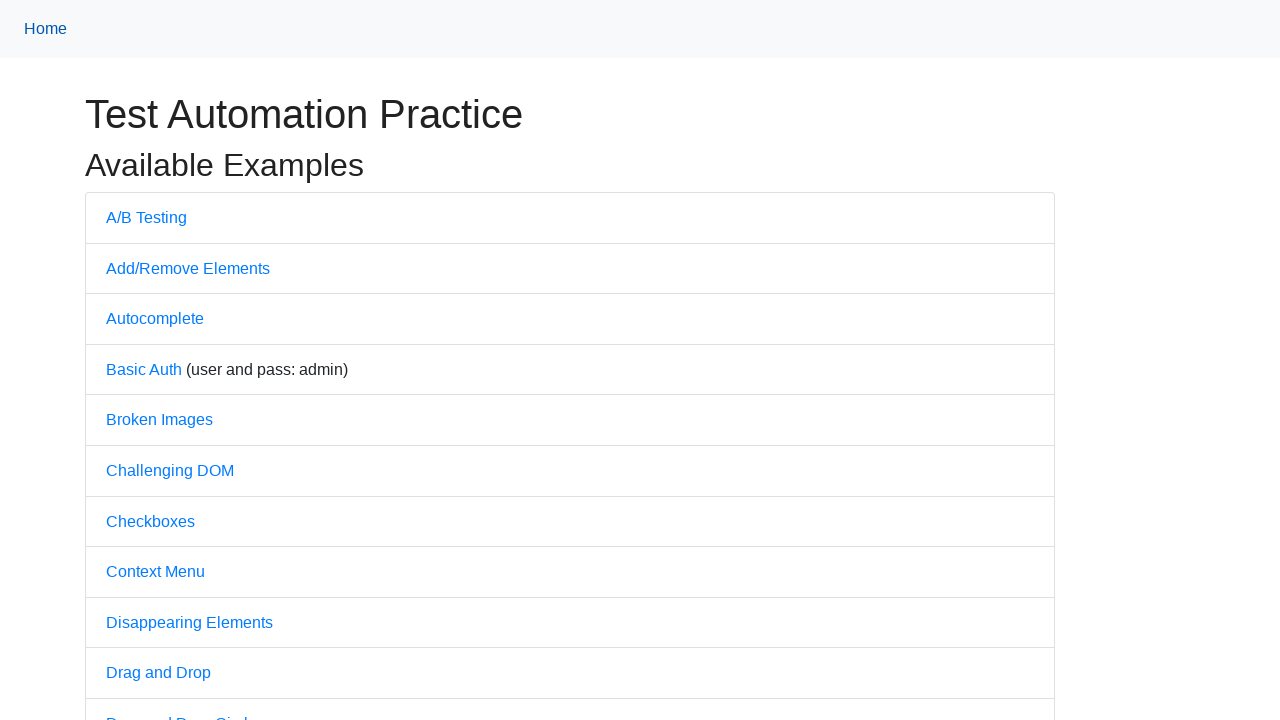

Verified page title is 'Practice'
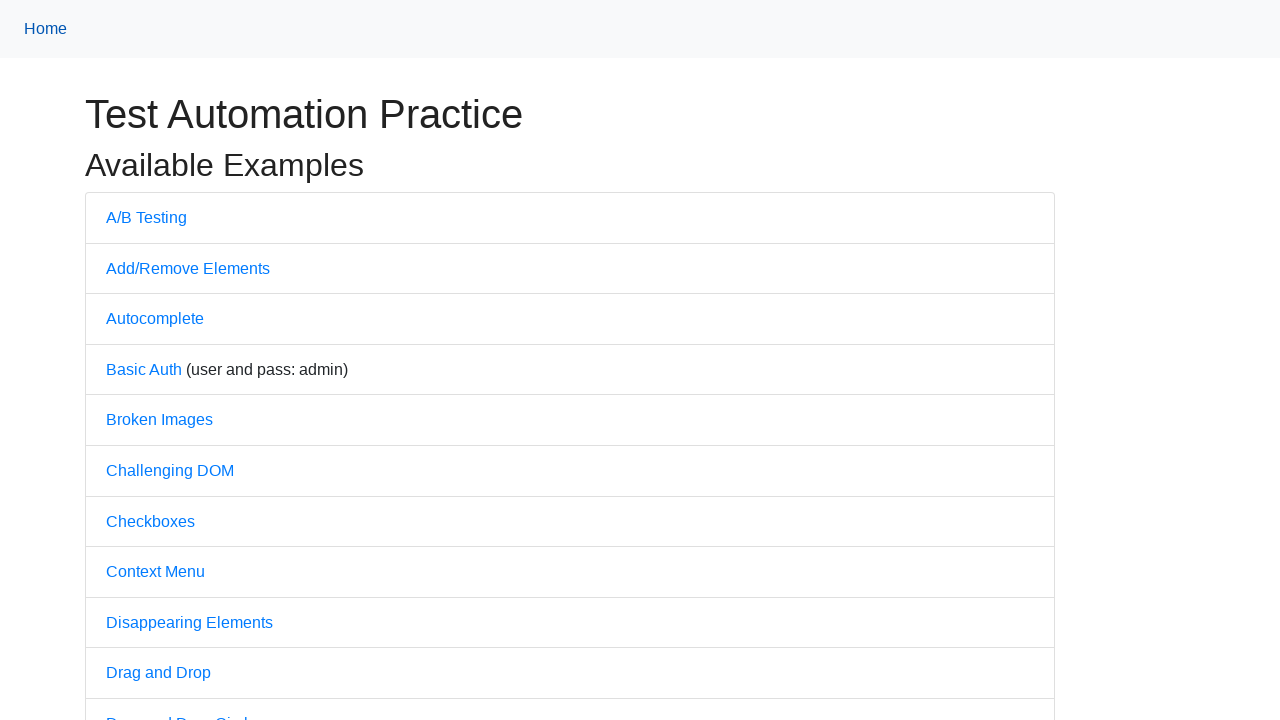

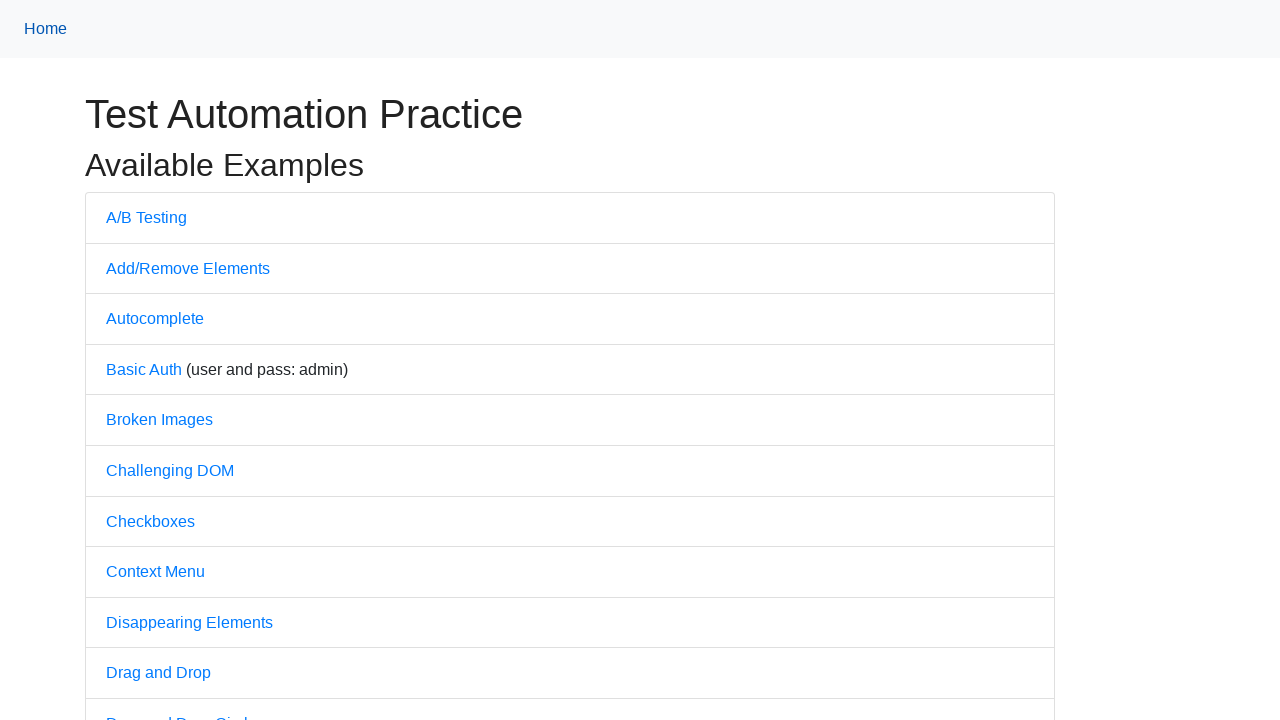